Tests dynamic loading by clicking a button and waiting for a loading icon to disappear before verifying text appears

Starting URL: https://automationfc.github.io/dynamic-loading/

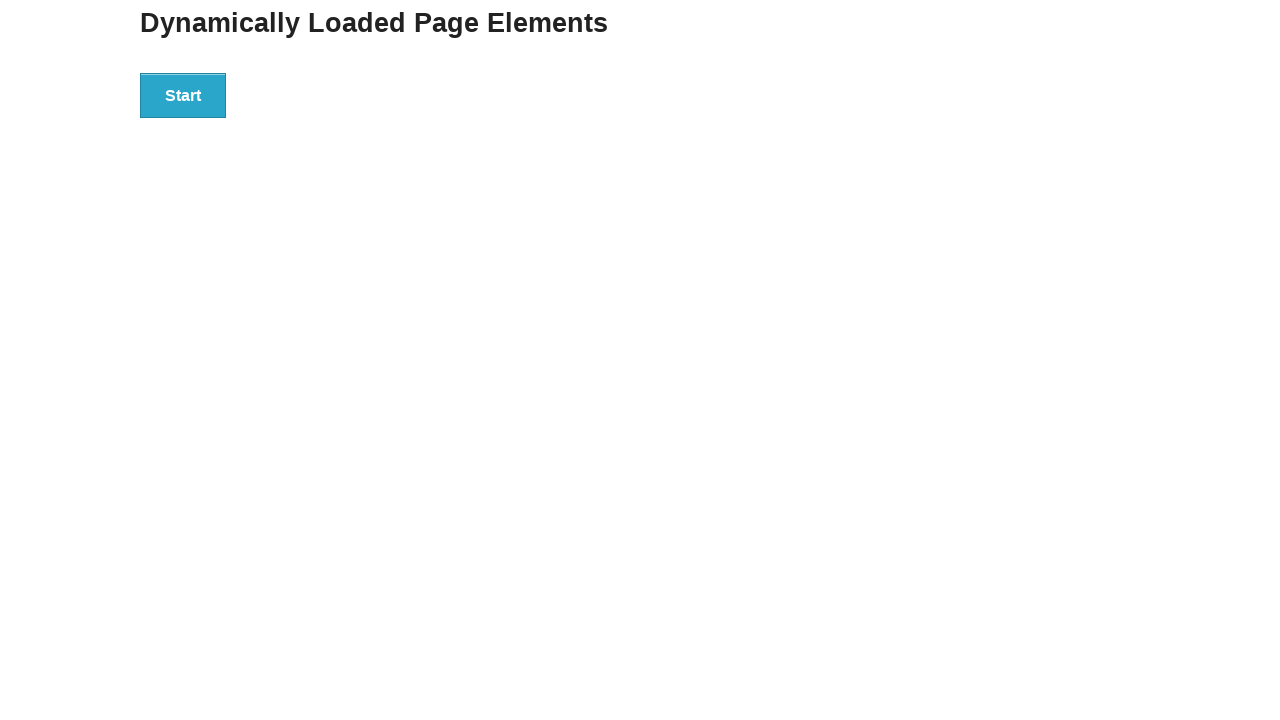

Clicked the start button at (183, 95) on xpath=//button
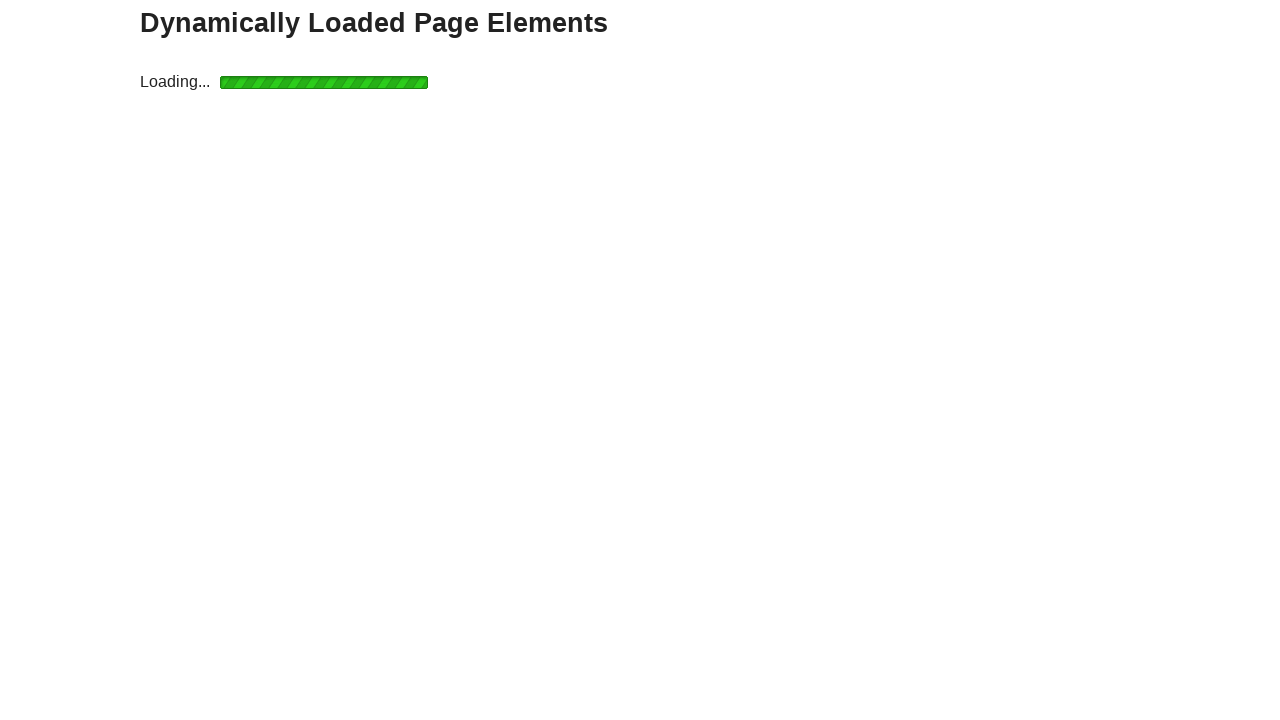

Loading icon disappeared
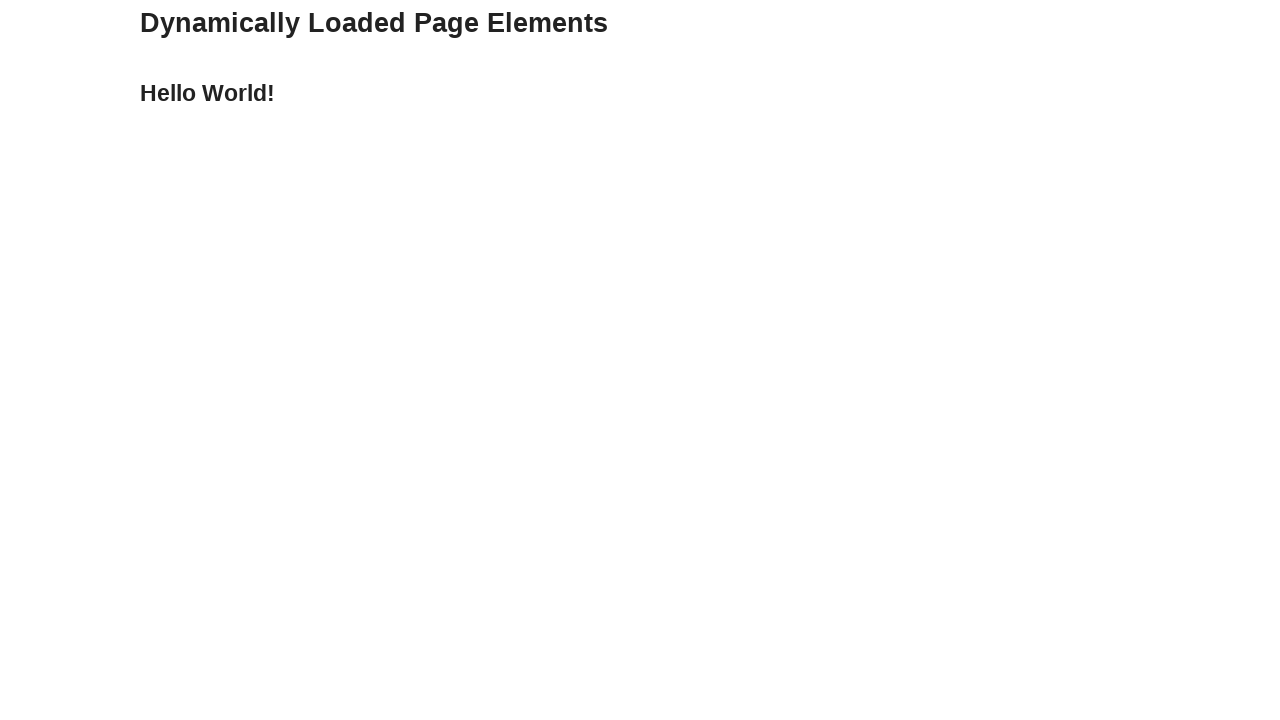

Hello World text appeared after loading completed
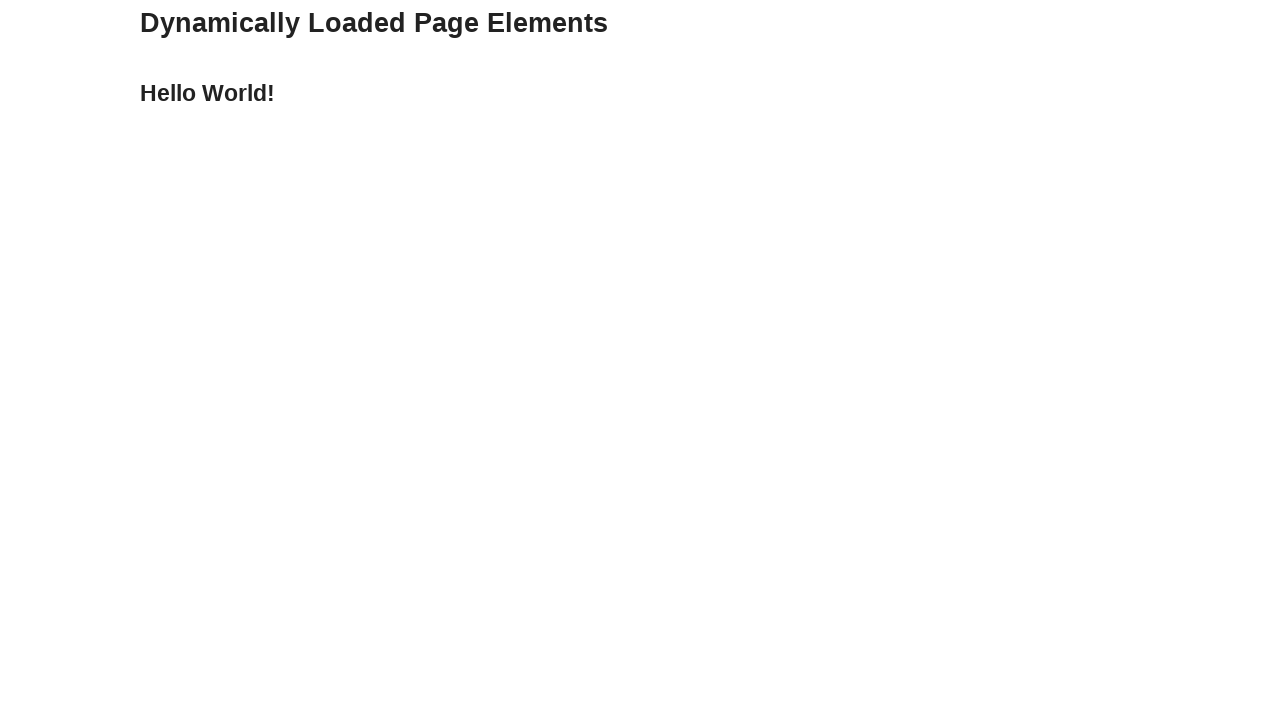

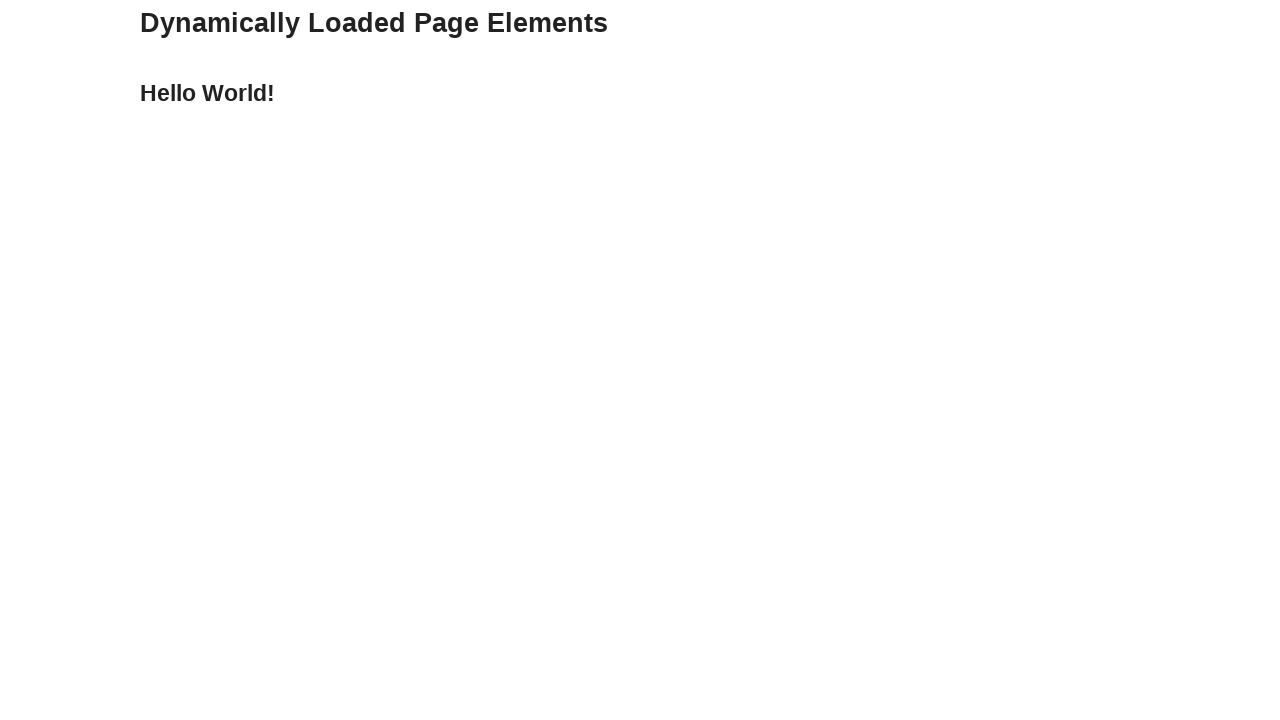